Tests that other controls are hidden when editing a todo item

Starting URL: https://demo.playwright.dev/todomvc

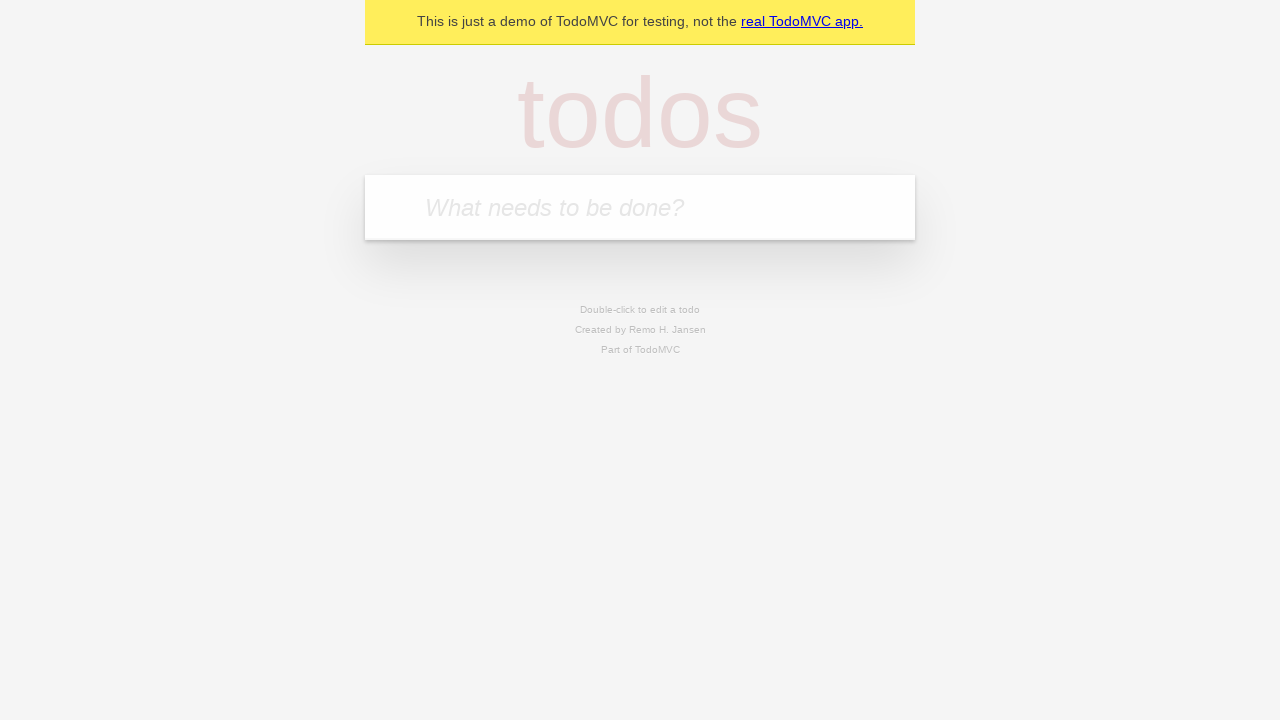

Filled todo input with 'buy some cheese' on internal:attr=[placeholder="What needs to be done?"i]
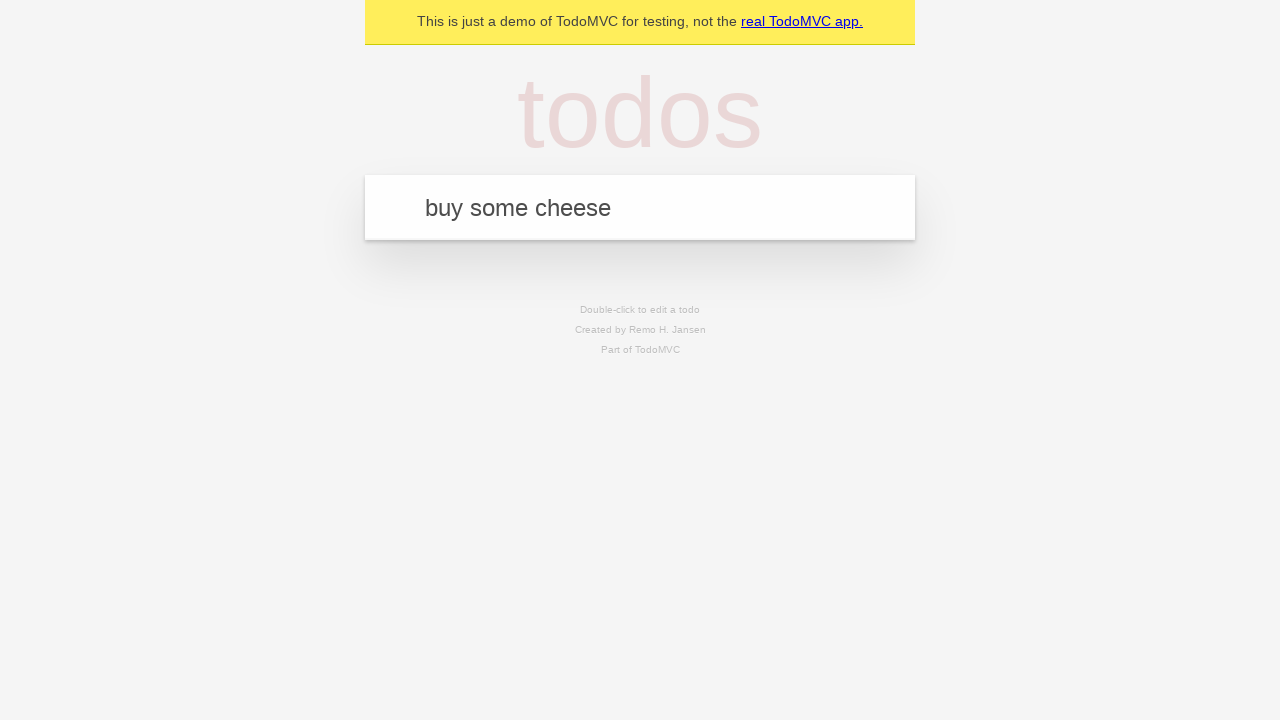

Pressed Enter to add first todo on internal:attr=[placeholder="What needs to be done?"i]
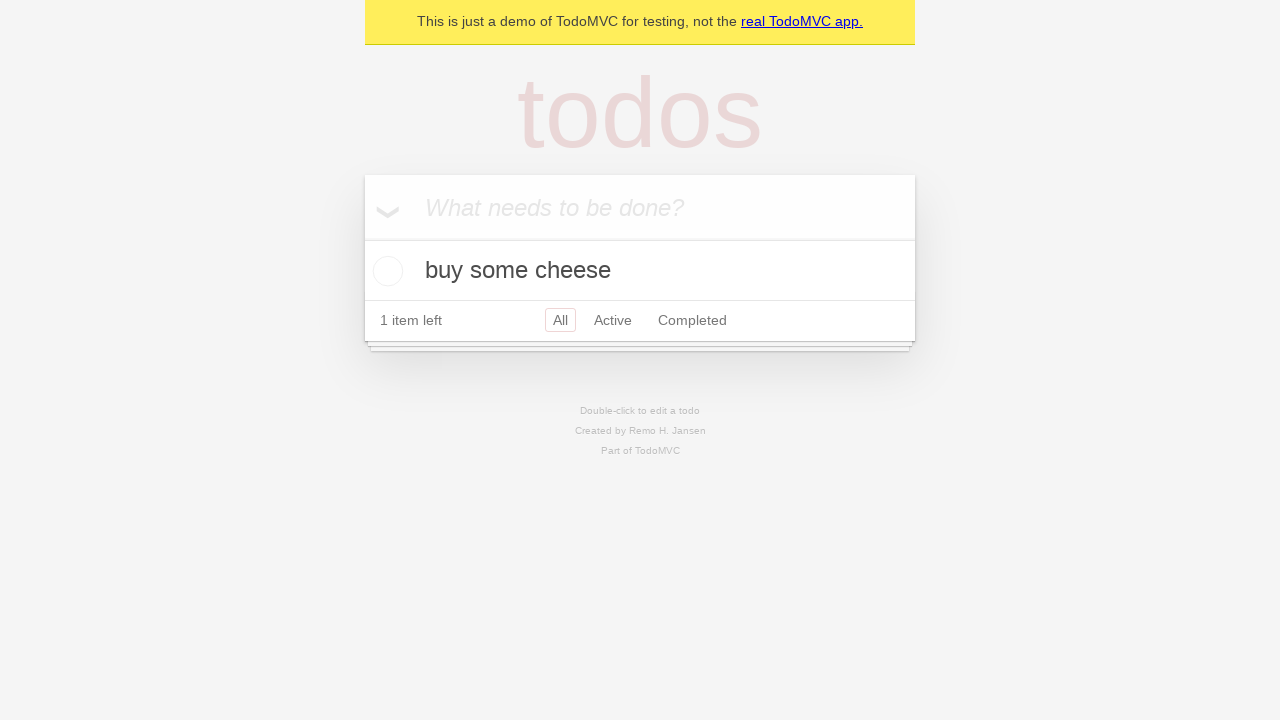

Filled todo input with 'feed the cat' on internal:attr=[placeholder="What needs to be done?"i]
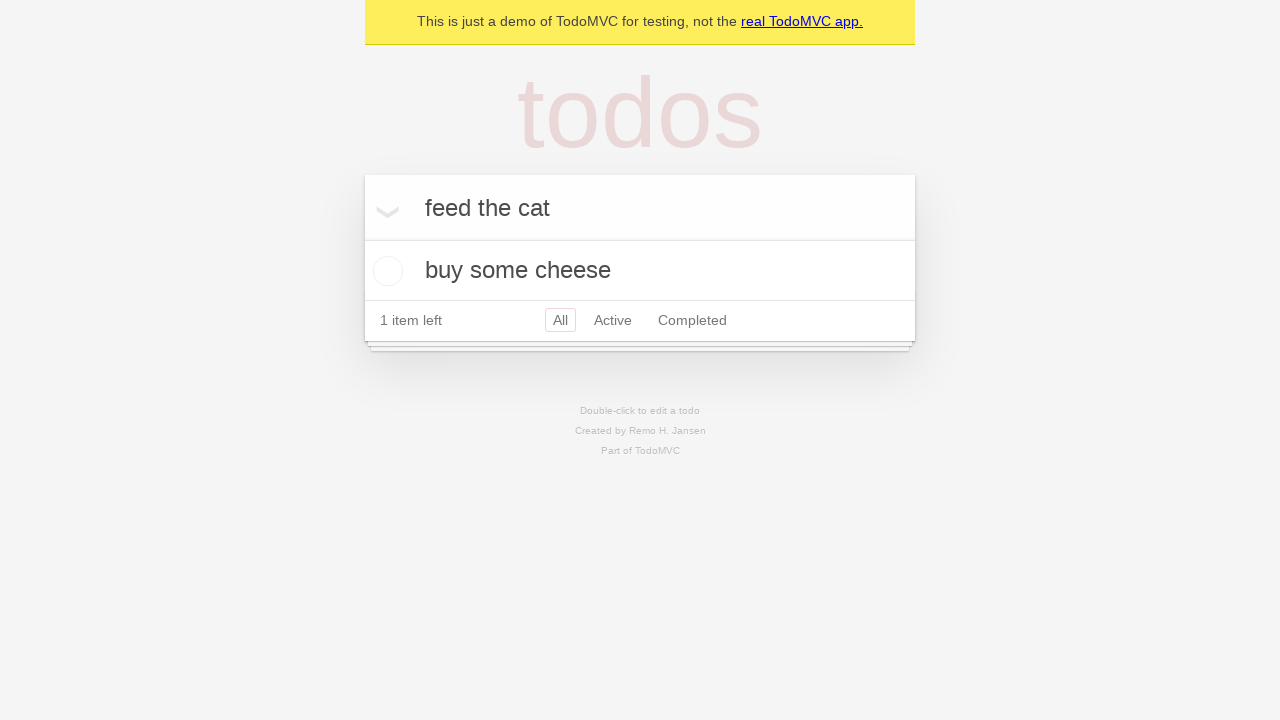

Pressed Enter to add second todo on internal:attr=[placeholder="What needs to be done?"i]
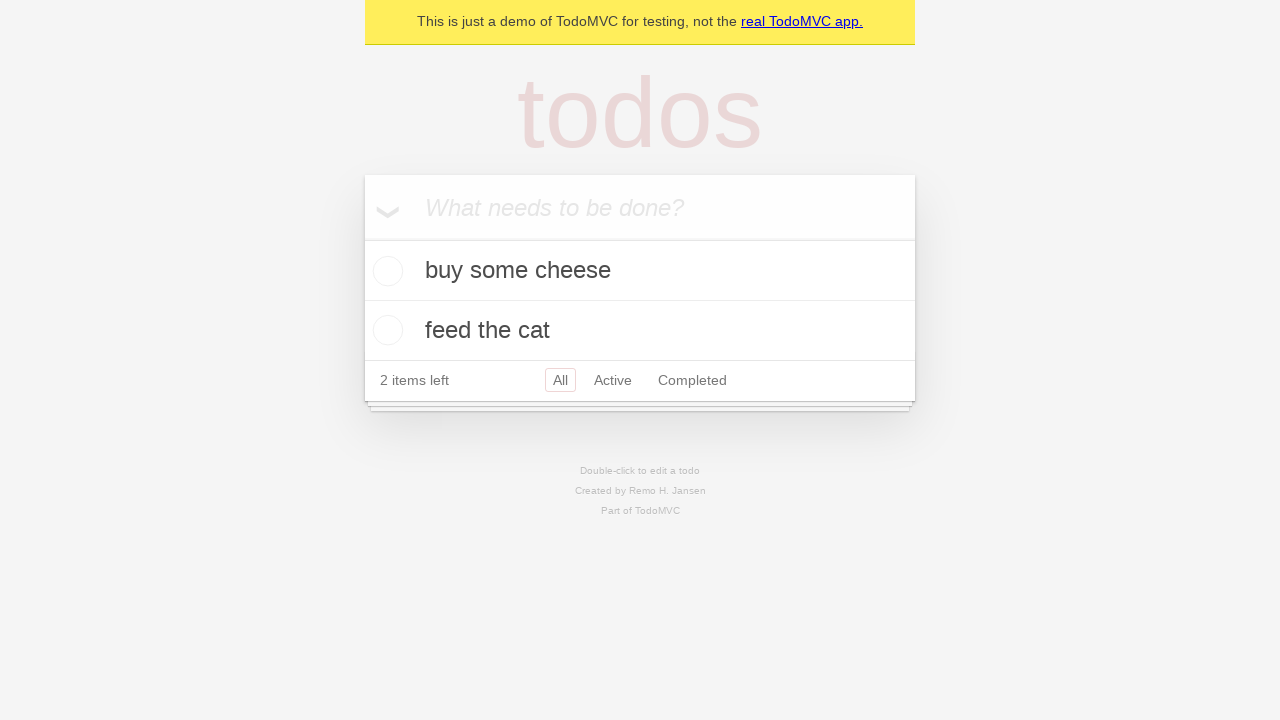

Filled todo input with 'book a doctors appointment' on internal:attr=[placeholder="What needs to be done?"i]
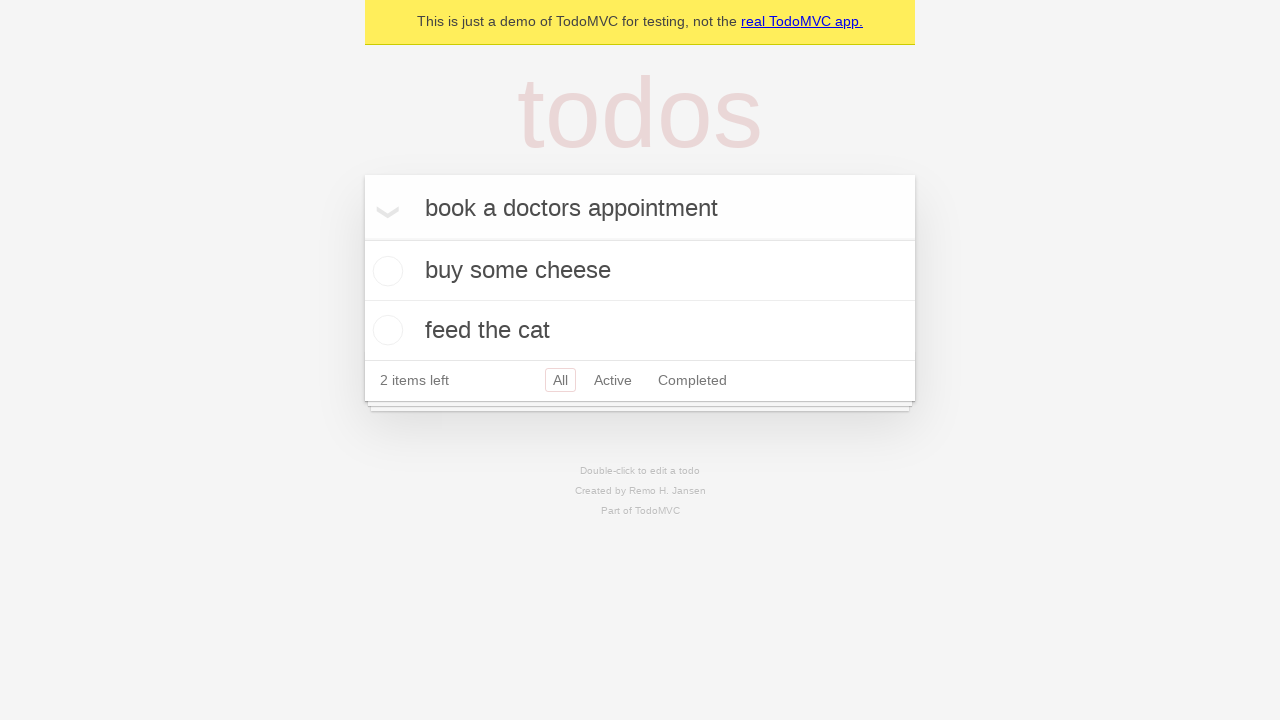

Pressed Enter to add third todo on internal:attr=[placeholder="What needs to be done?"i]
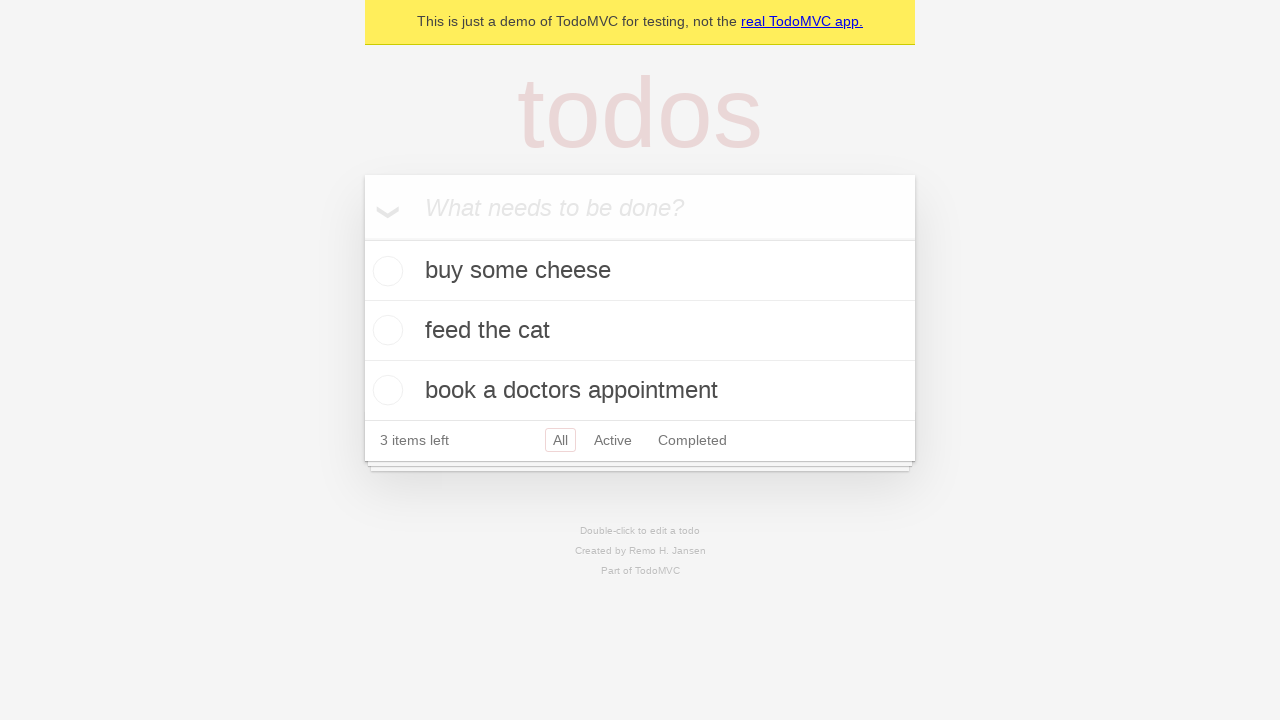

Double-clicked second todo item to enter edit mode at (640, 331) on [data-testid='todo-item'] >> nth=1
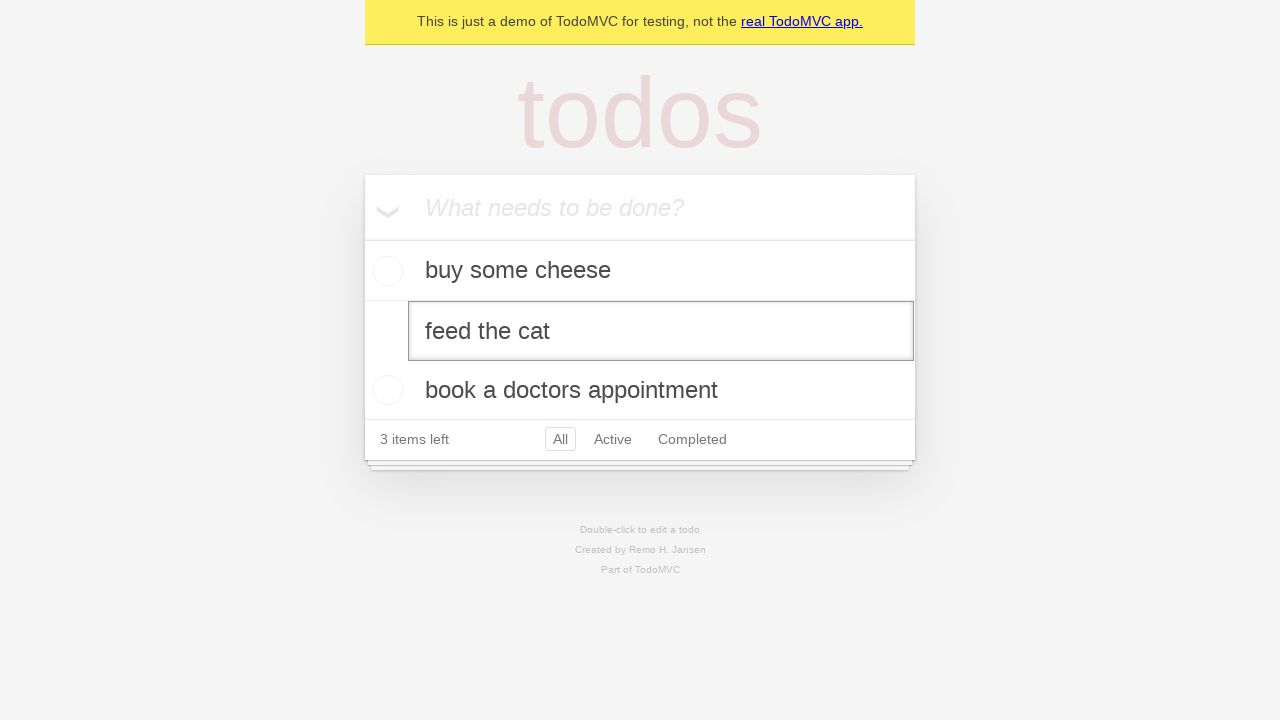

Edit input became visible for second todo
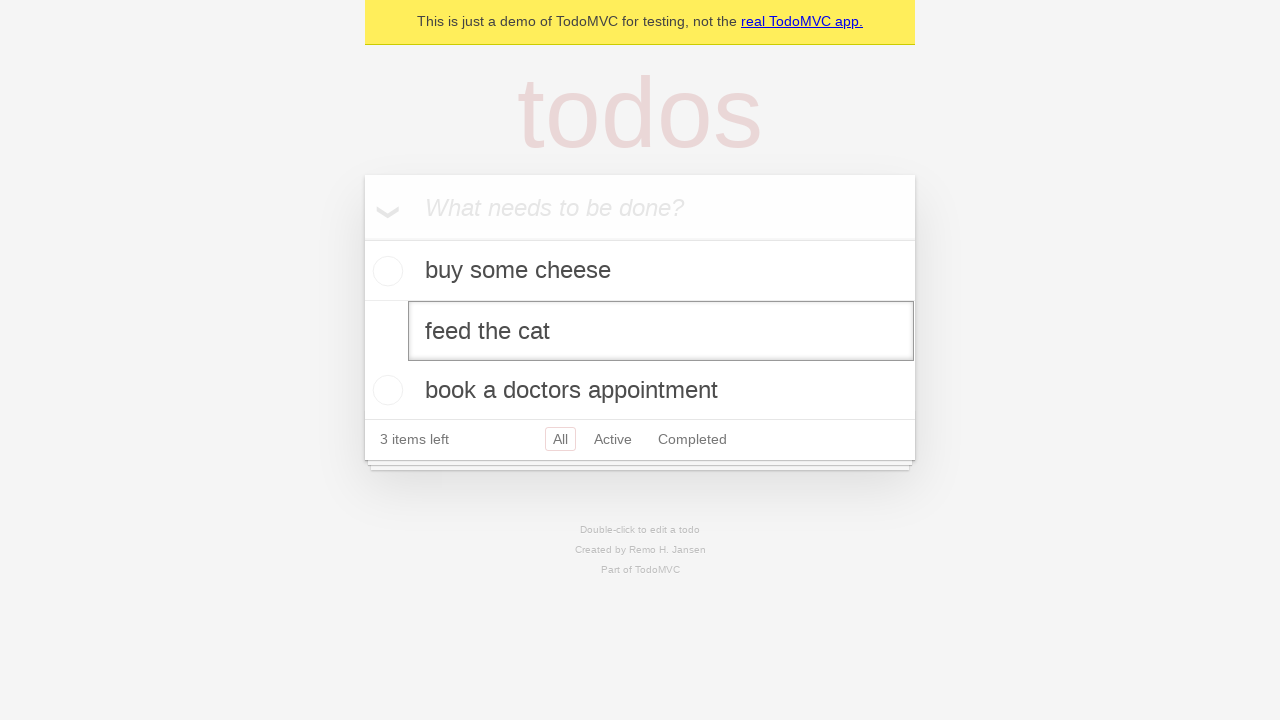

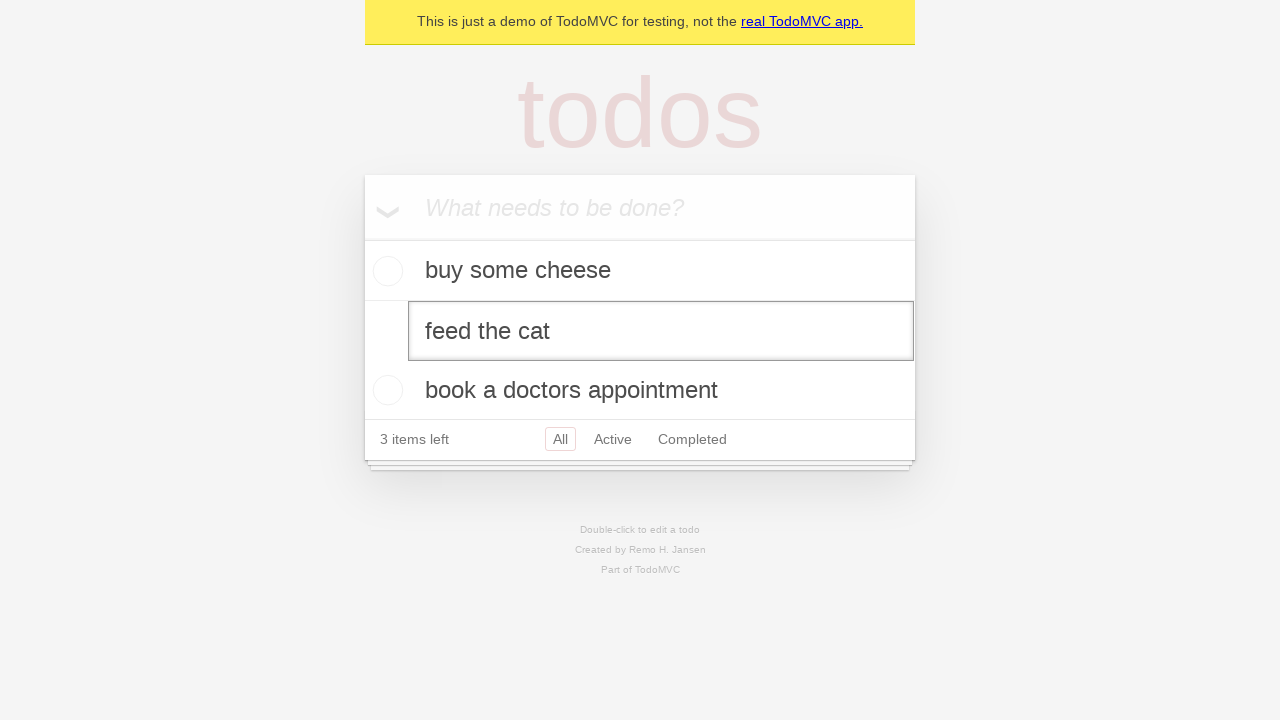